Refreshes the page multiple times to verify all 5 elements can appear

Starting URL: https://the-internet.herokuapp.com/disappearing_elements

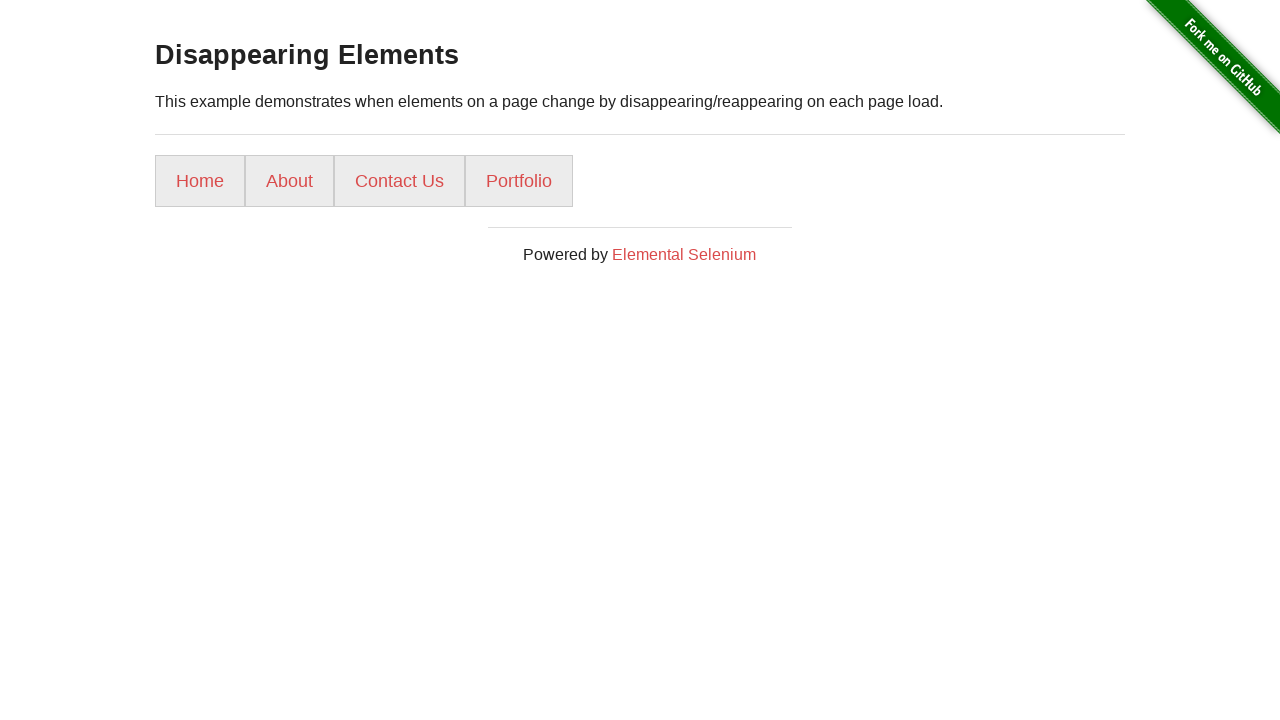

Navigated to disappearing elements page
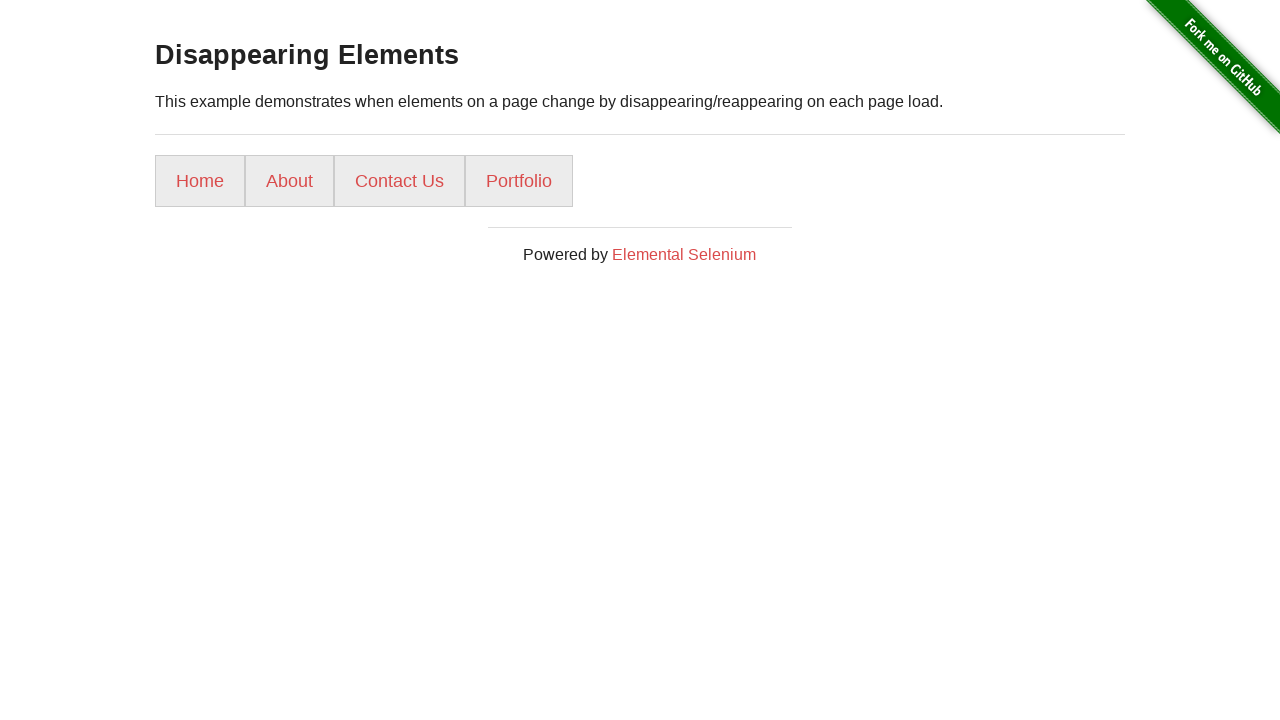

Reloaded page (attempt 1/10)
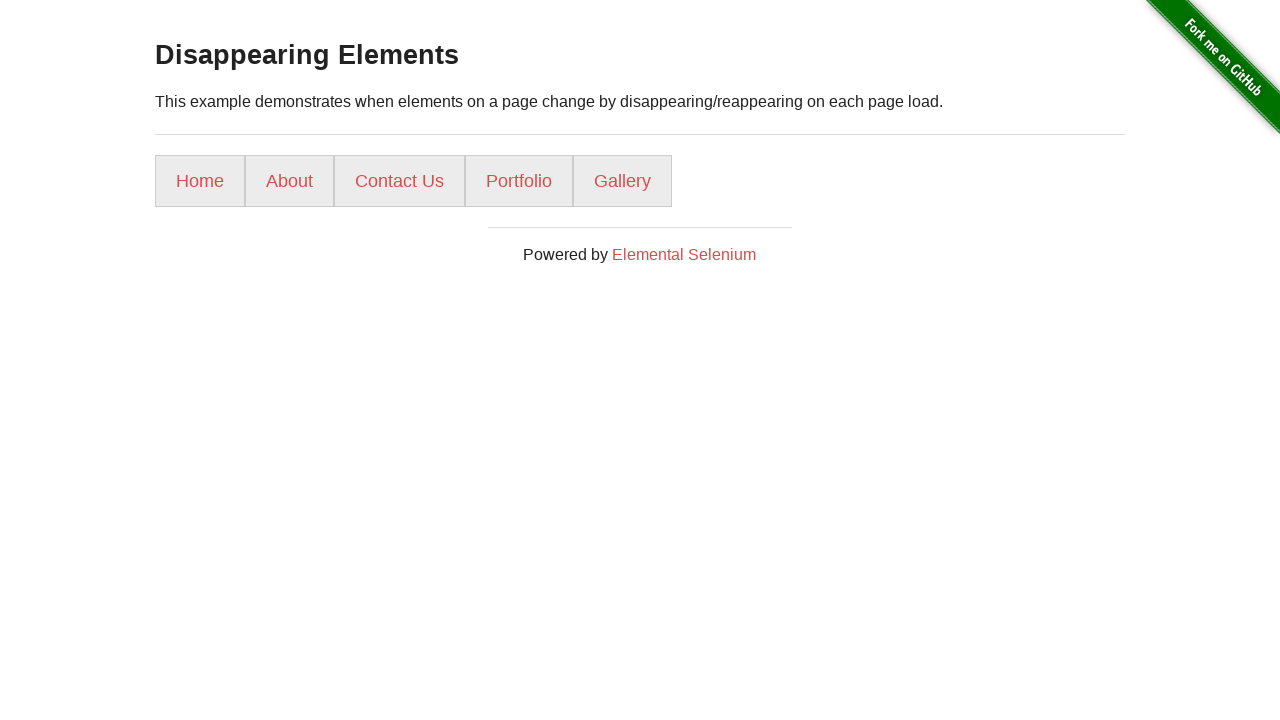

Queried menu items - found 5 elements
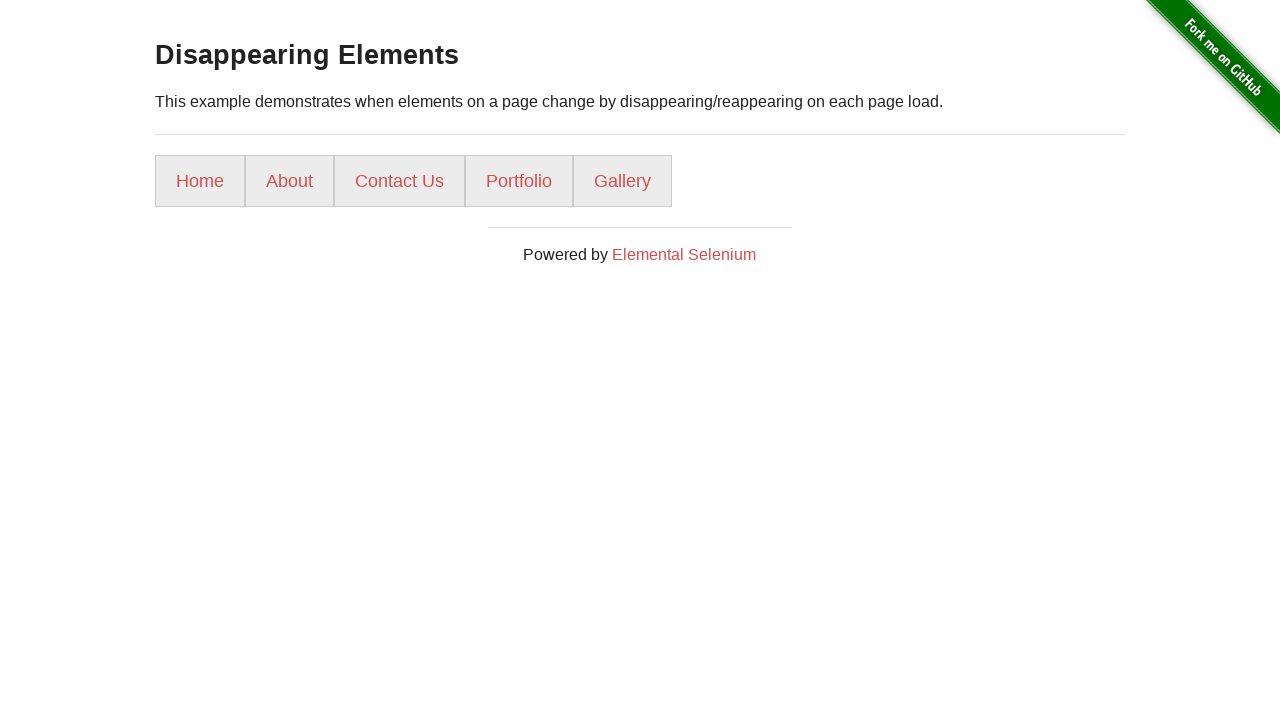

All 5 elements found - test condition met
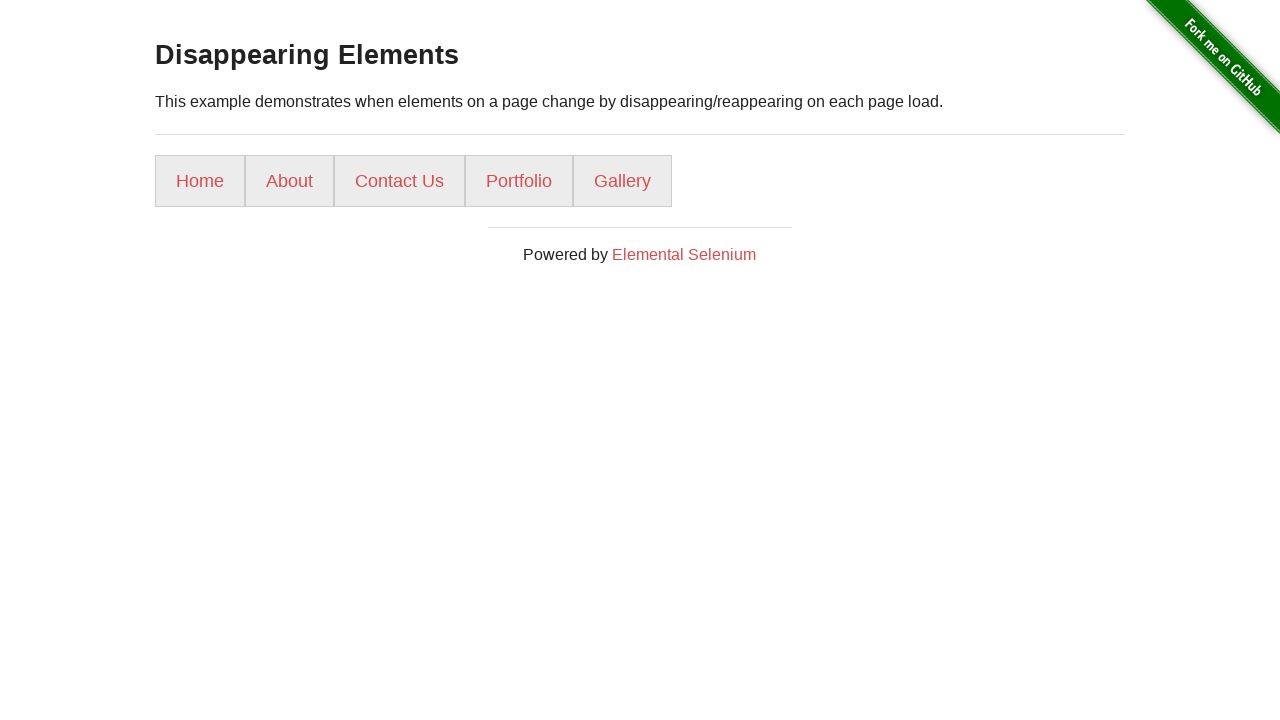

Assertion passed - all 5 elements appeared after refresh
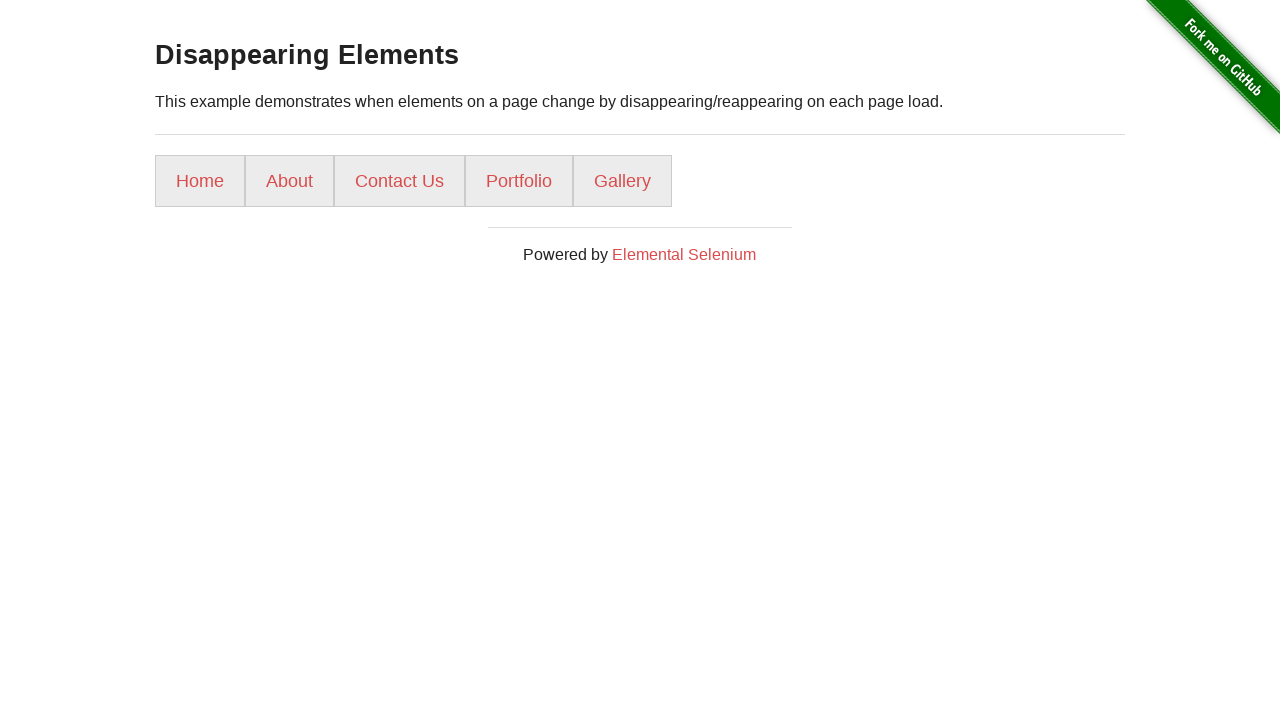

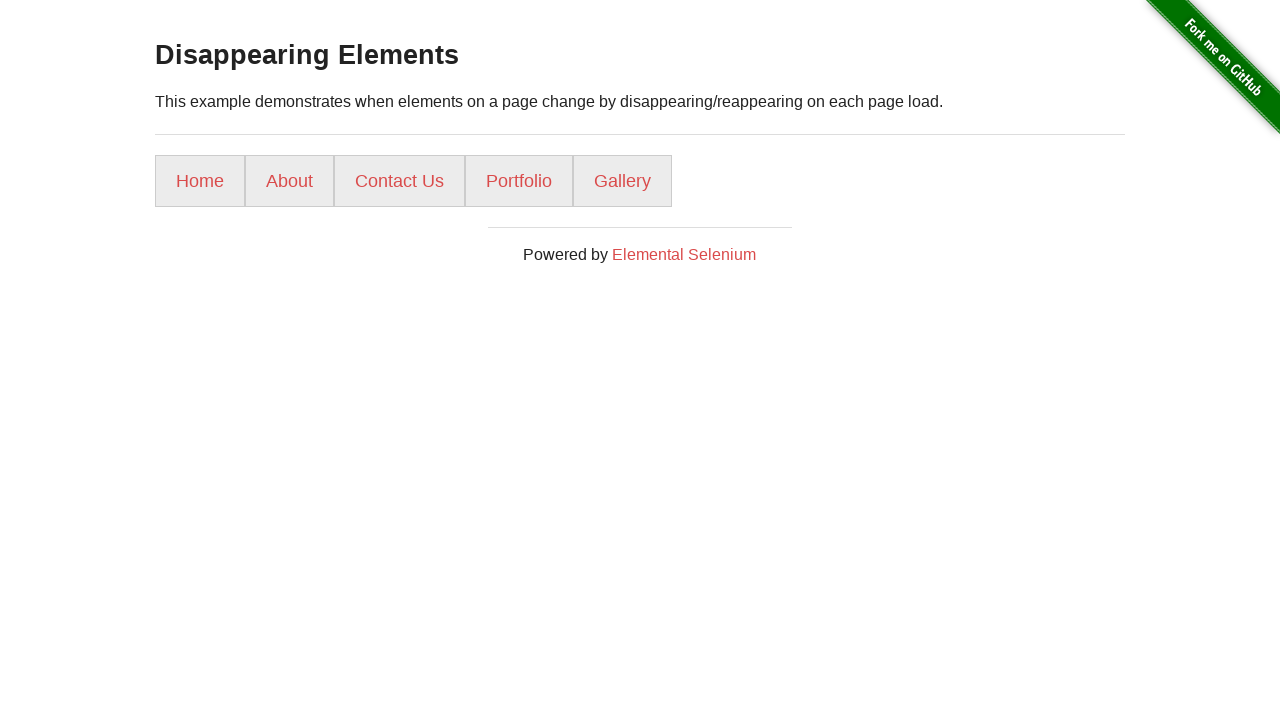